Fills out a complete form including personal details, address, date of birth, gender selection, and checkbox agreement on LetCode forms page

Starting URL: https://letcode.in/forms

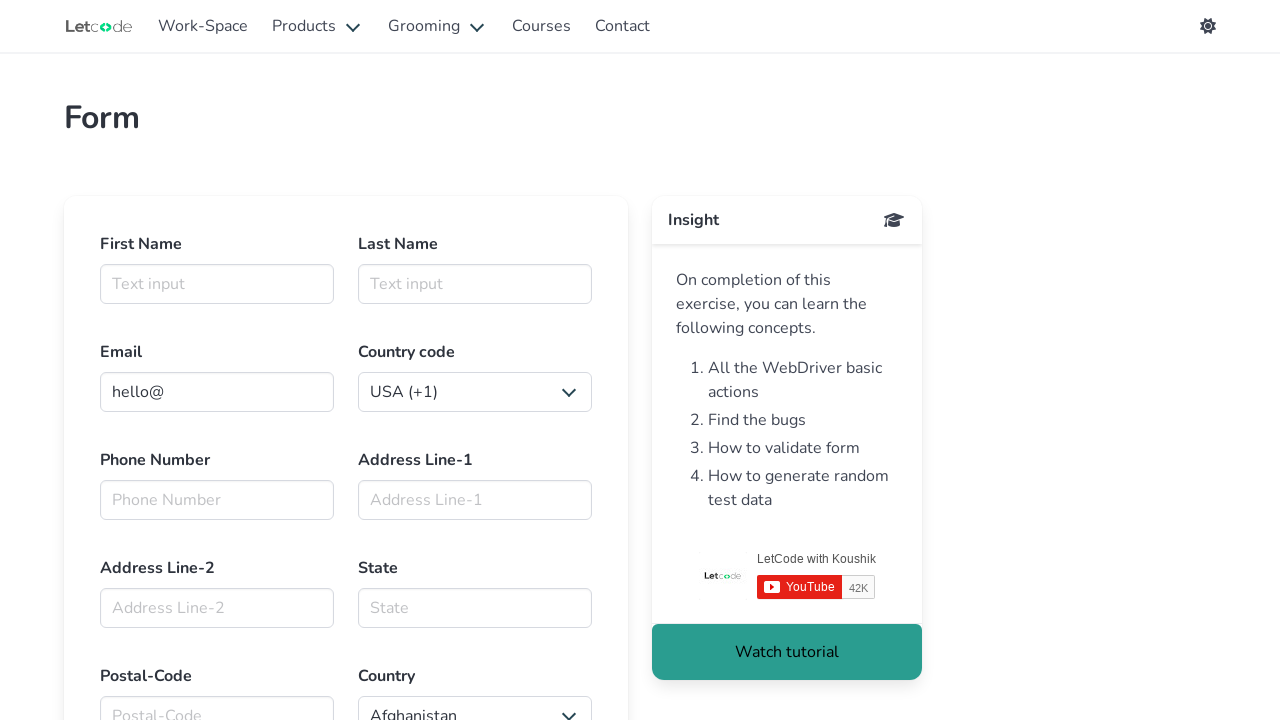

Filled first name field with 'Alexandra' on #firstname
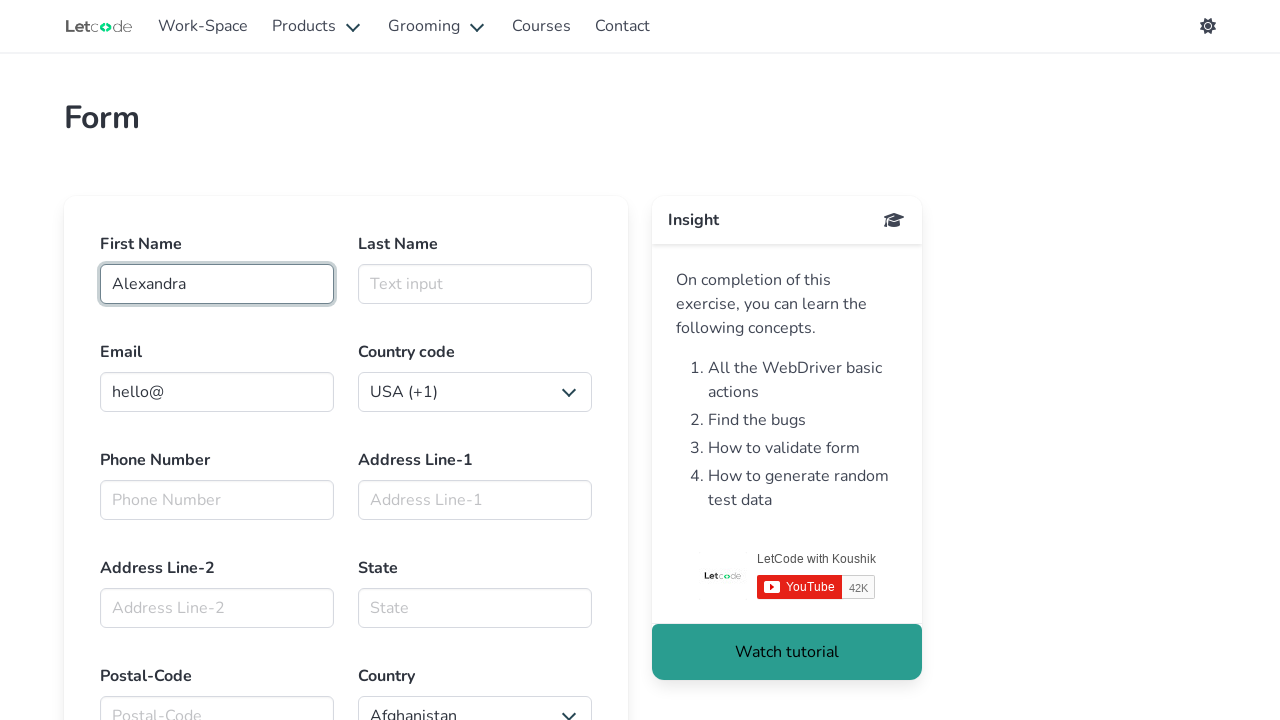

Filled last name field with 'Thompson' on #lasttname
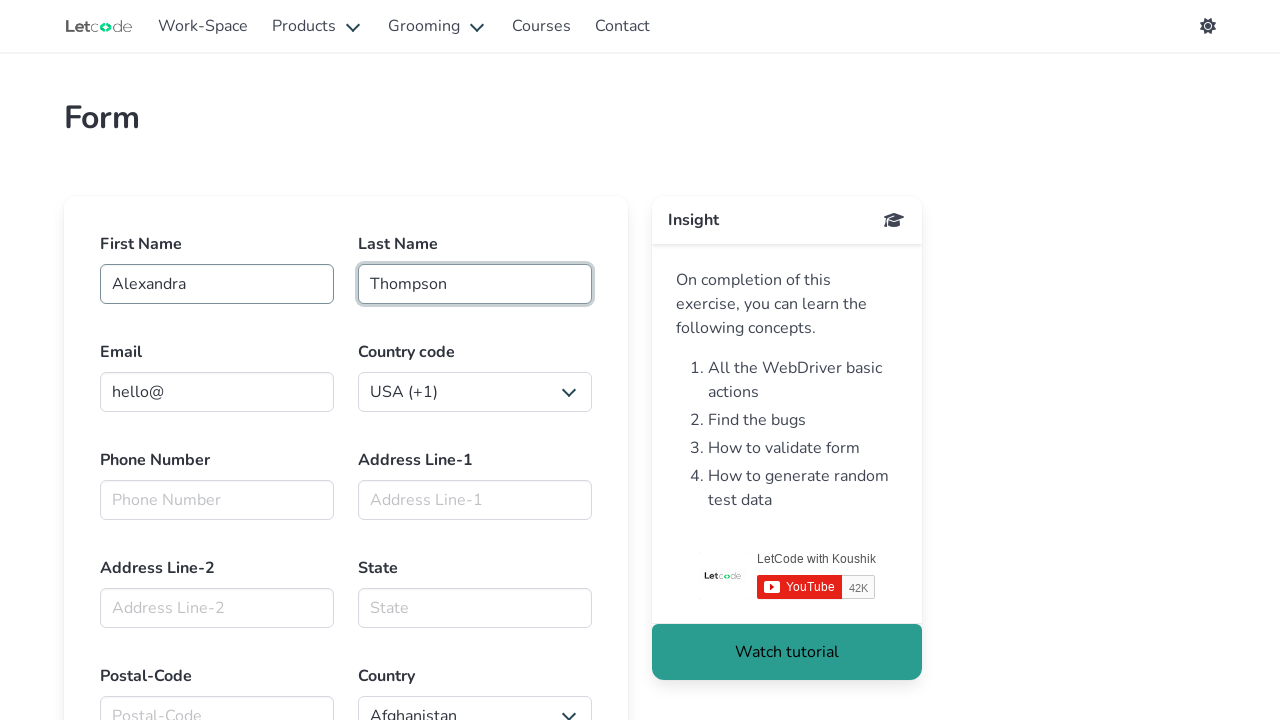

Filled email field with 'alexandra.thompson@email.com' on internal:role=textbox[name="Email input"i]
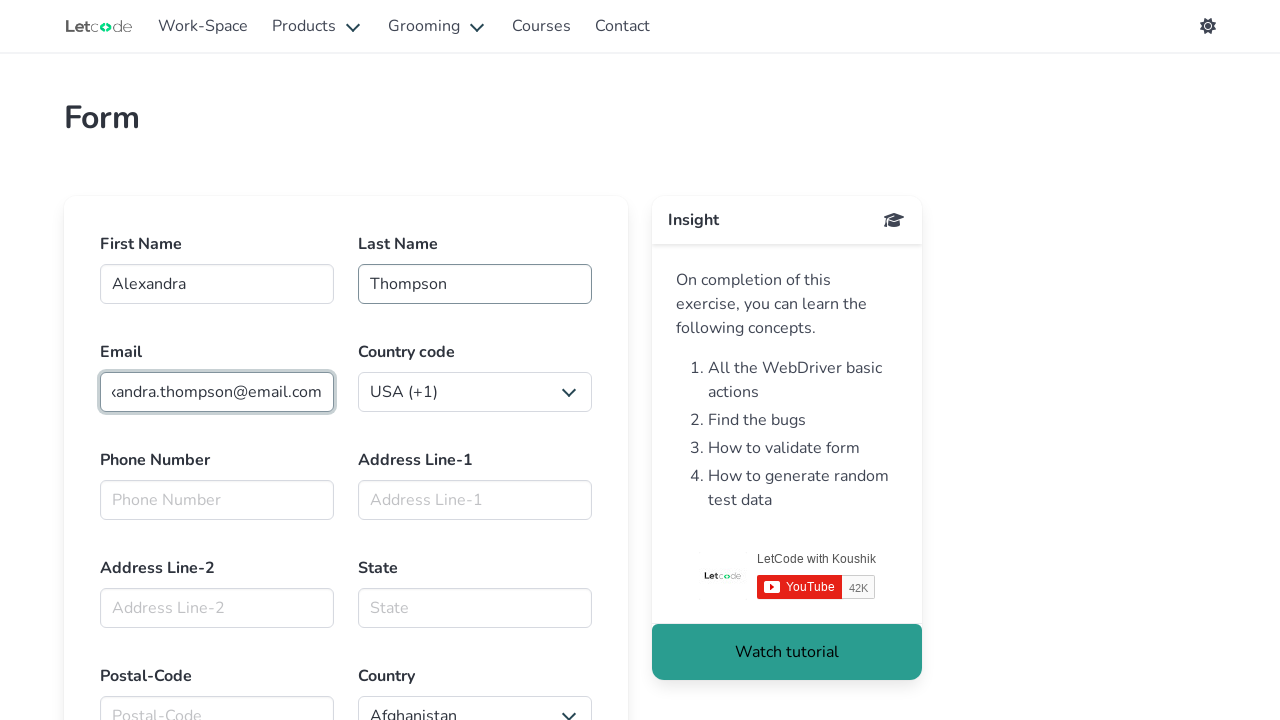

Filled phone number field with '5559876543' on internal:role=textbox[name="Phone Number"i]
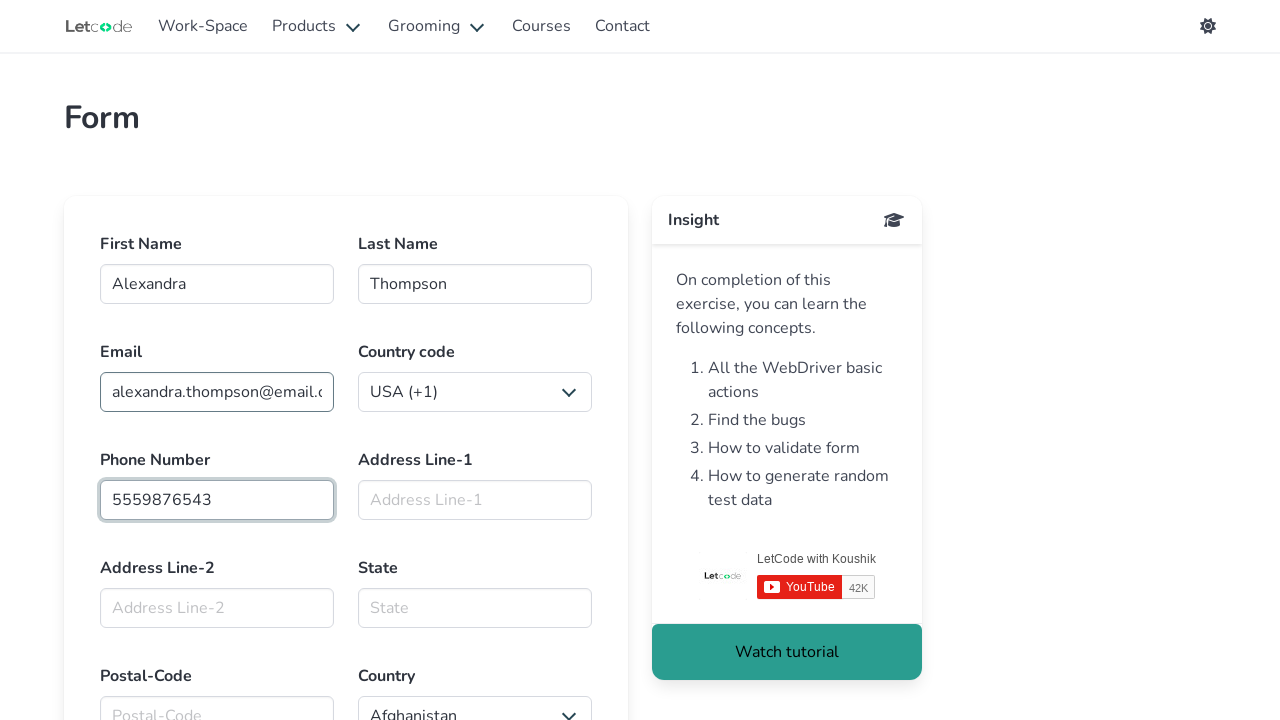

Filled address line 1 with '123 Main Street' on internal:role=textbox[name="Address Line-1"i]
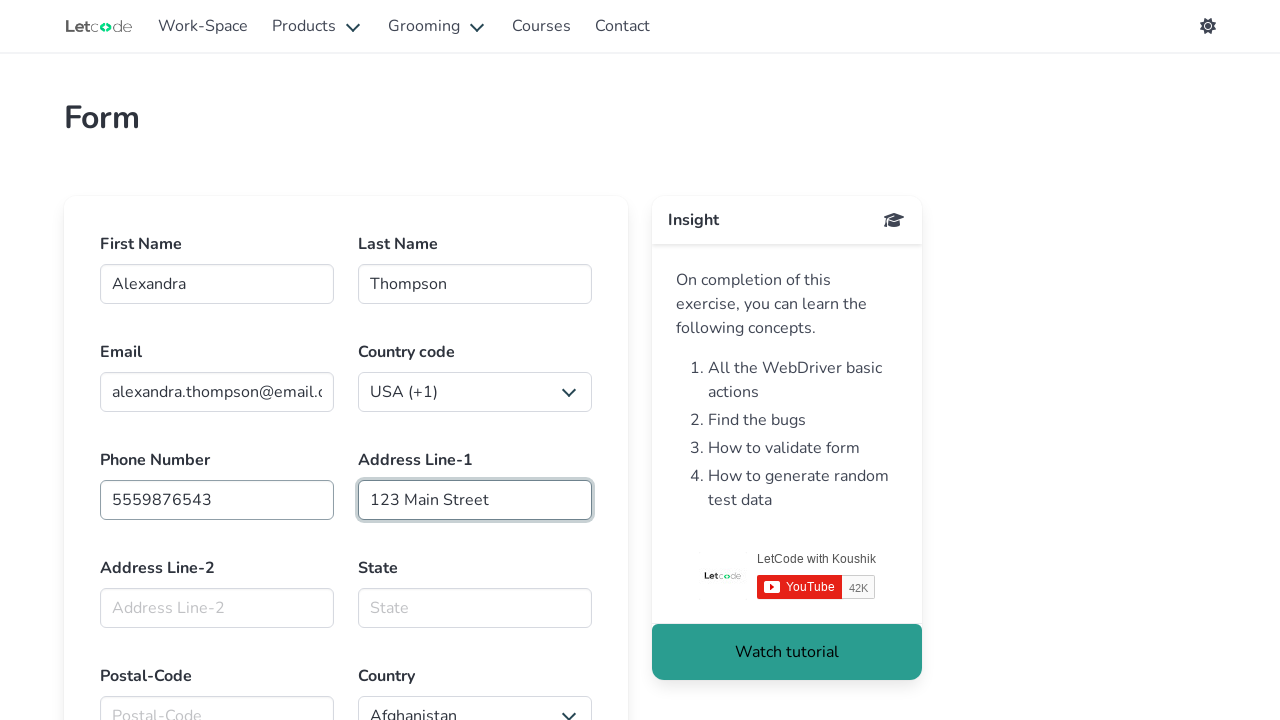

Filled address line 2 with 'Apt 4B' on internal:role=textbox[name="Address Line-2"i]
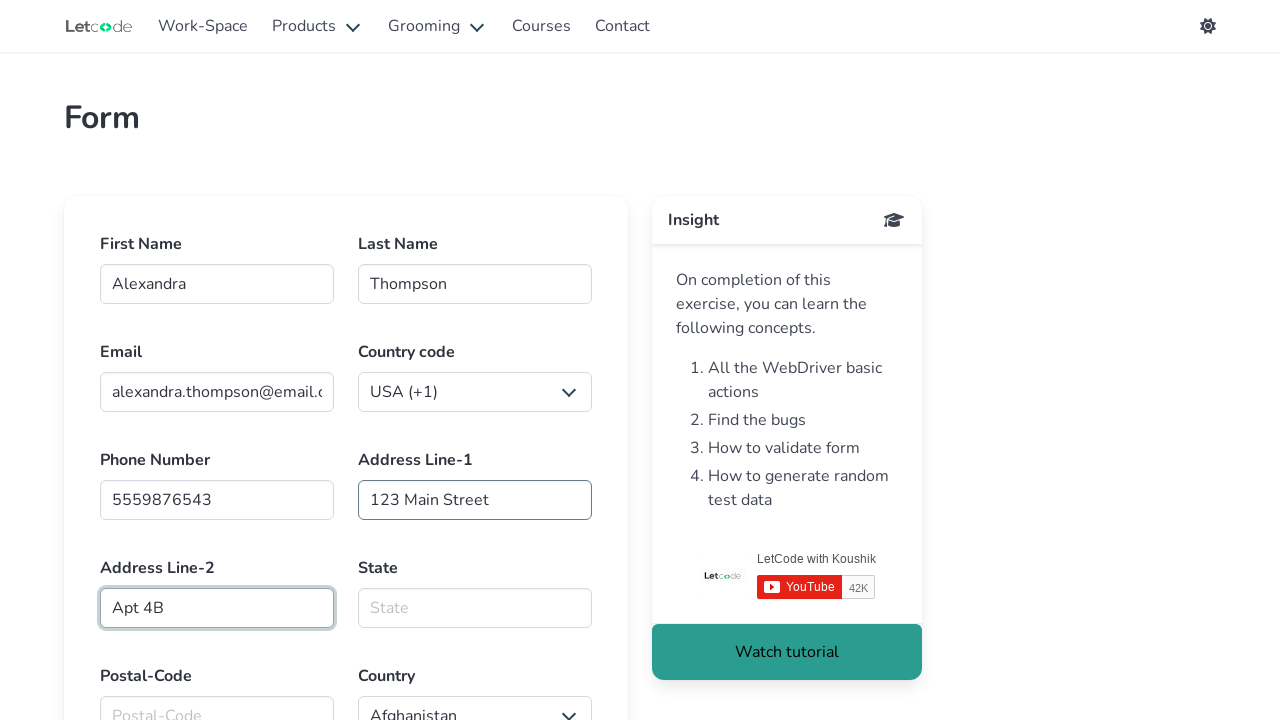

Filled state field with 'California' on internal:role=textbox[name="State"i]
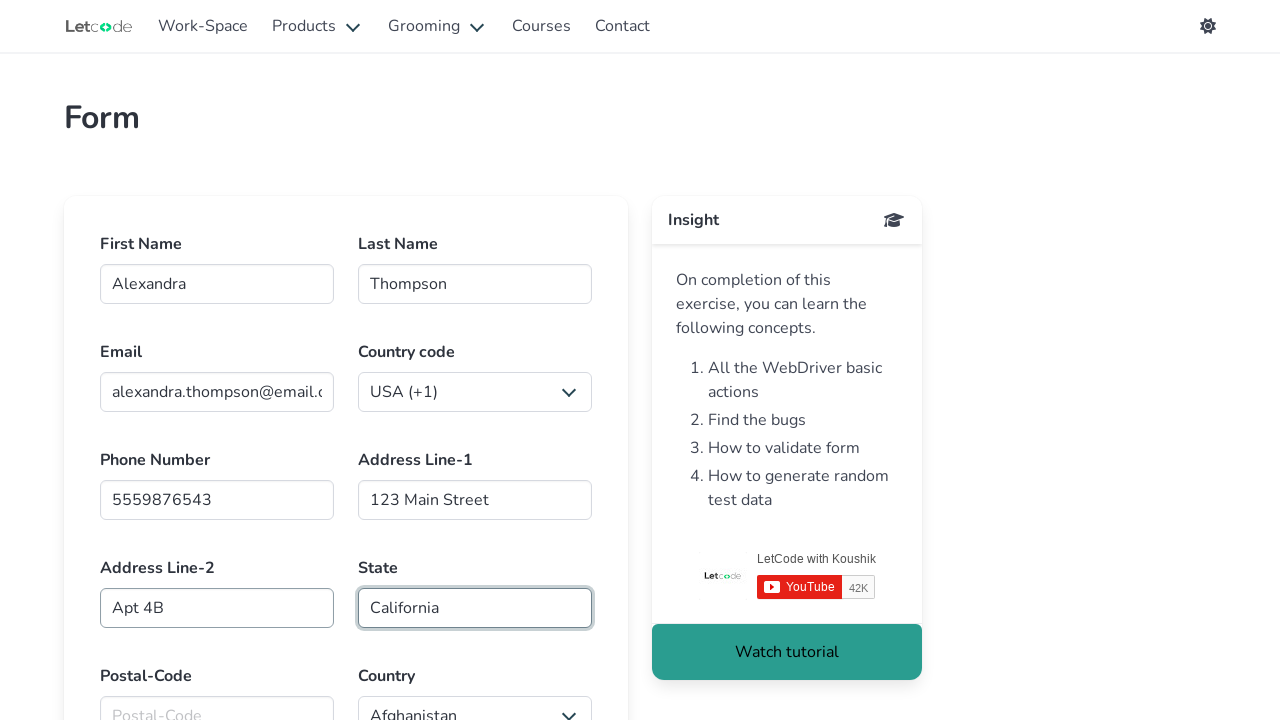

Filled postal code field with '90210' on internal:role=textbox[name="Postal-Code"i]
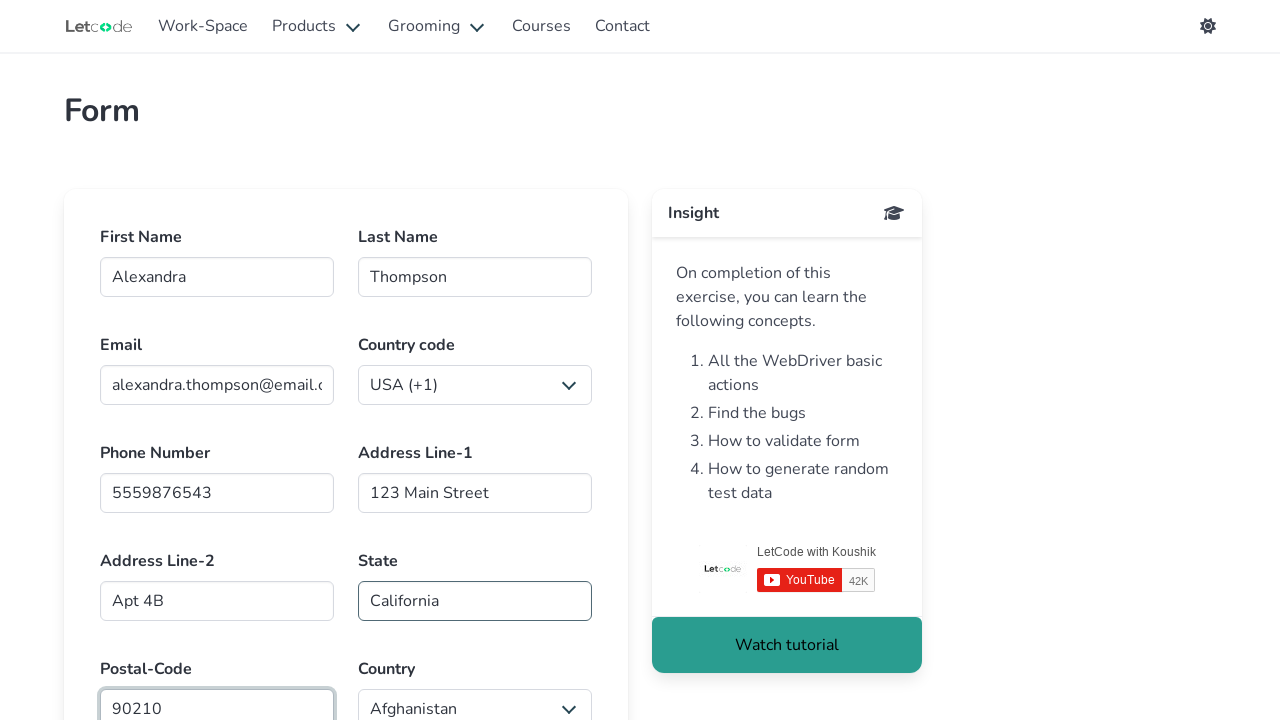

Filled date of birth field with '1990-03-22' on #Date
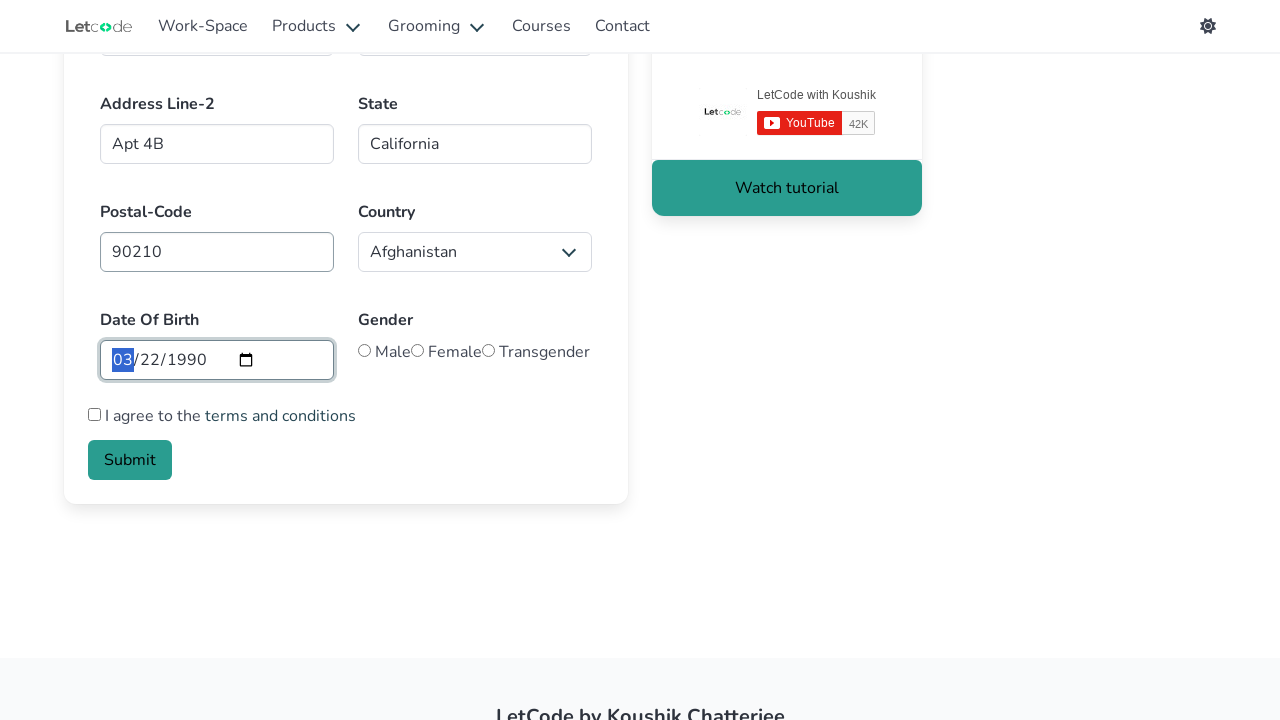

Selected female gender radio button at (418, 350) on internal:role=radio[name="female"i]
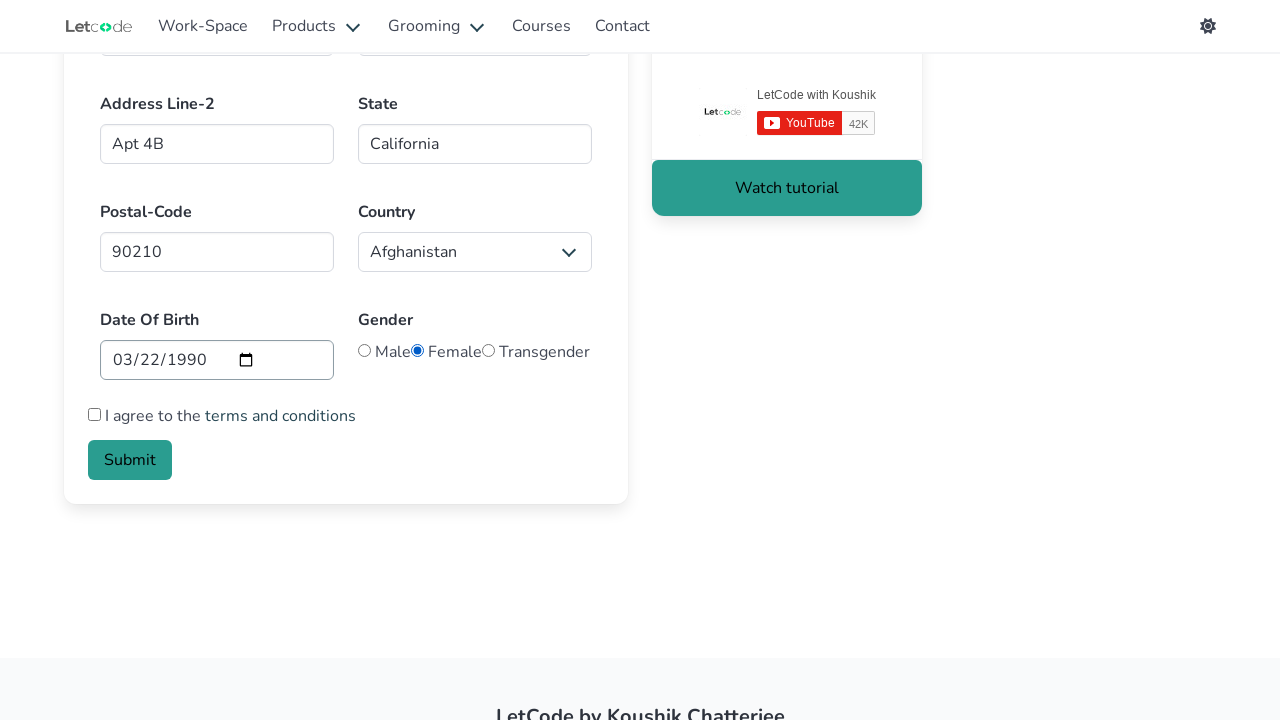

Checked the terms and conditions checkbox at (94, 414) on input[type="checkbox"]
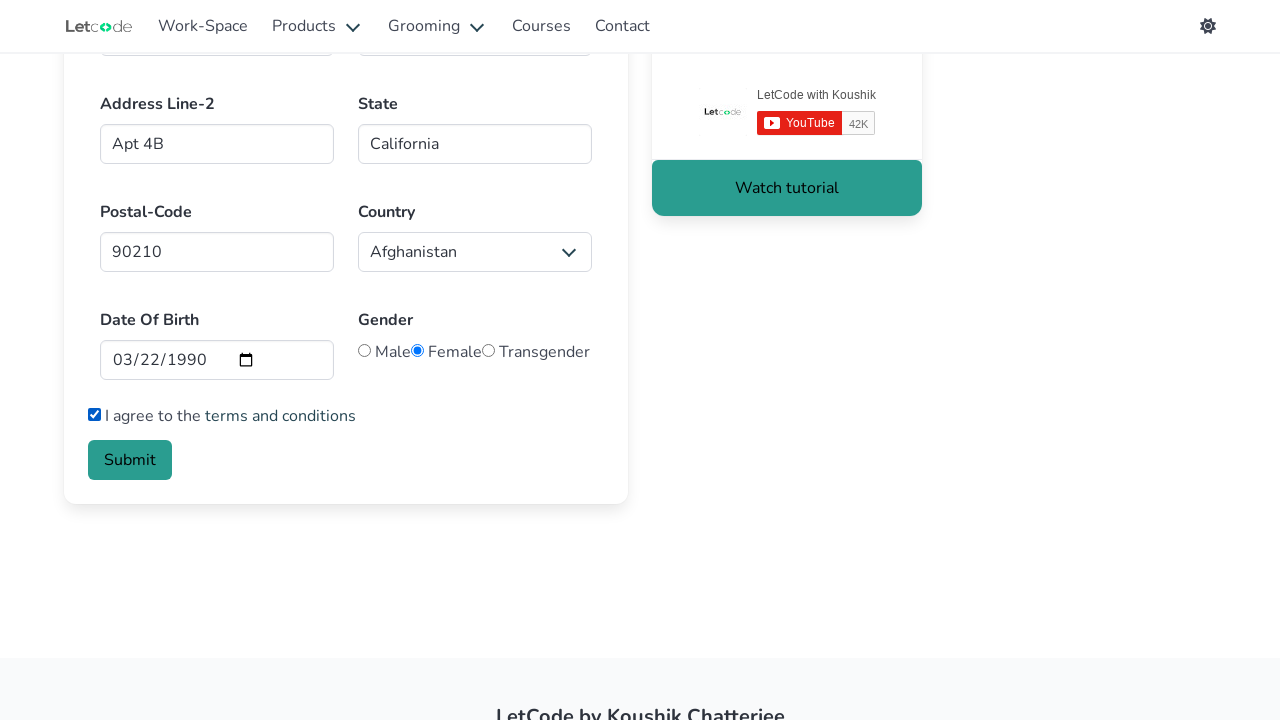

Clicked submit button to complete form submission at (130, 460) on internal:role=button[name="submit"i]
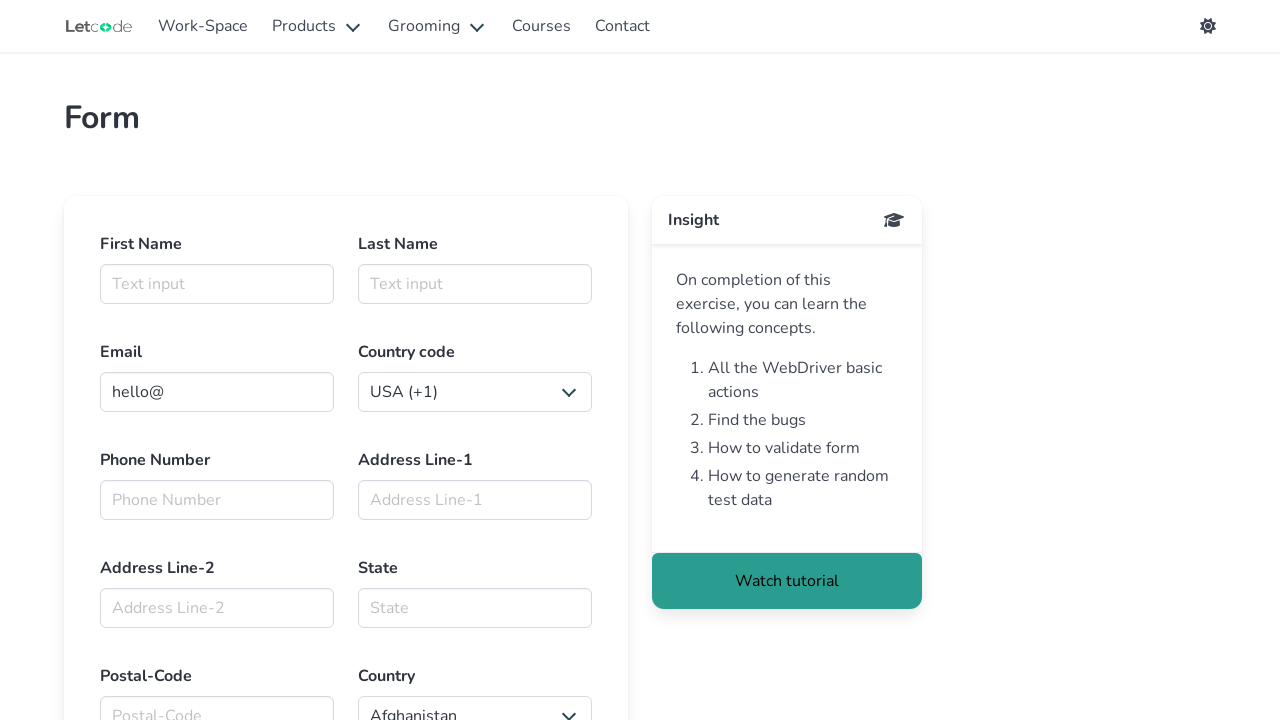

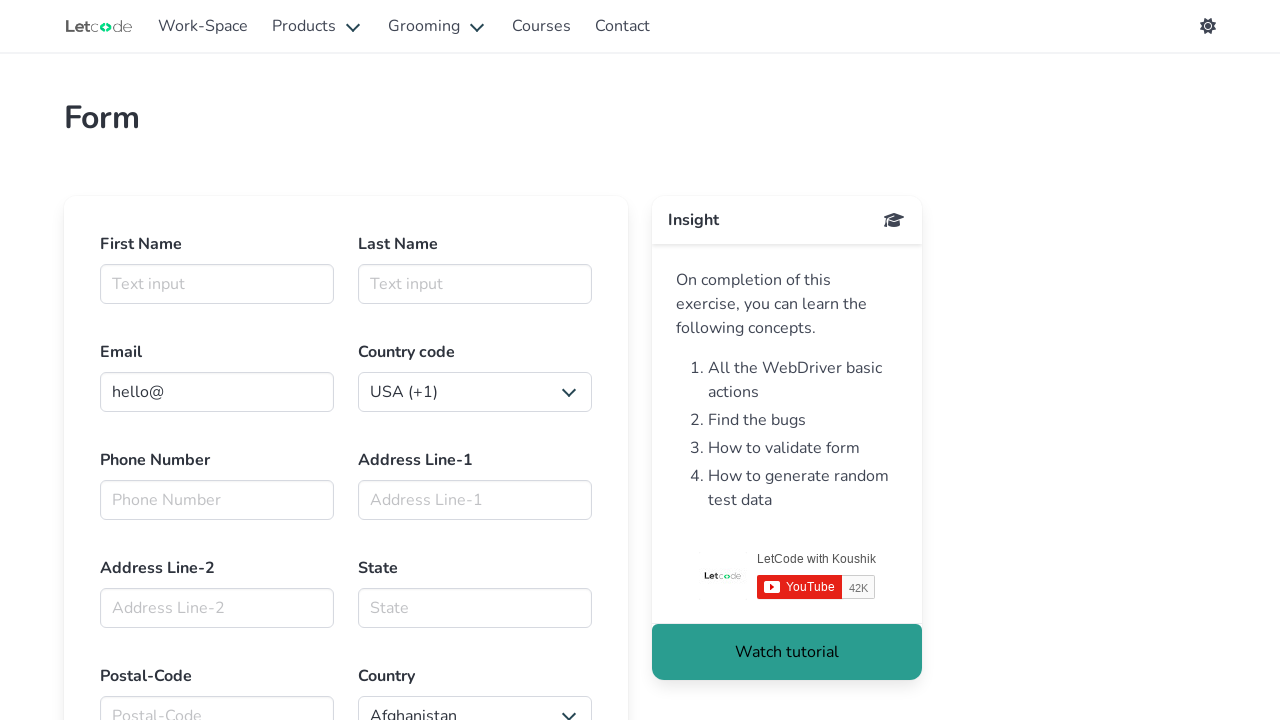